Tests a laminate flooring calculator by filling in room dimensions, laminate specifications, and installation parameters, then verifying the calculated results

Starting URL: https://masterskayapola.ru/kalkulyator/laminata.html

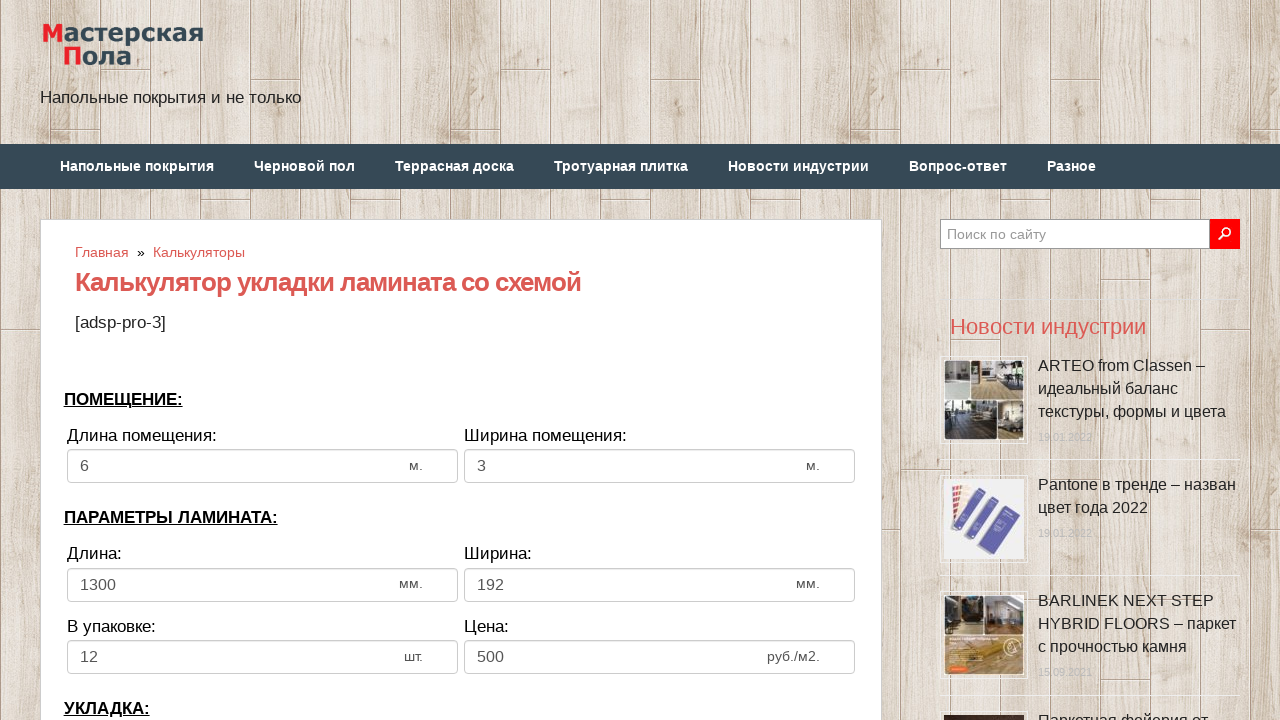

Increased room length from 6.0 to 10.0 using 40 arrow up increments on input[name='calc_roomwidth']
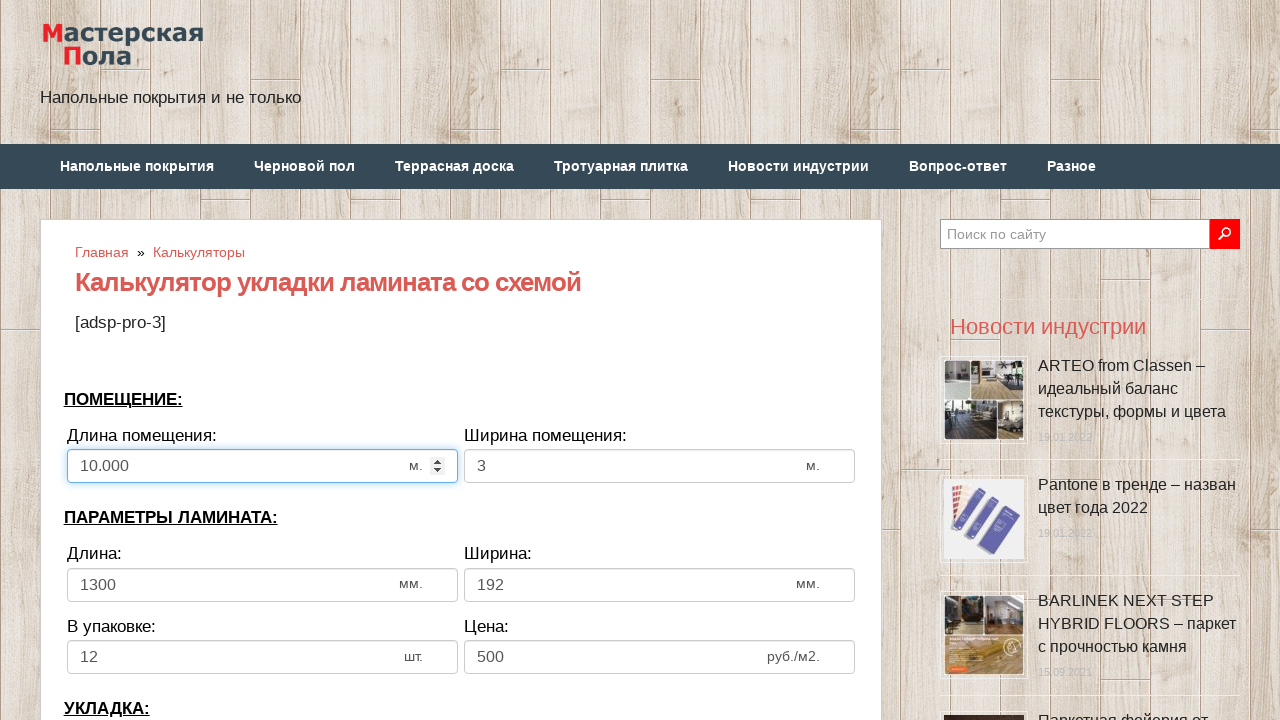

Increased room width from 3.0 to 4.0 using 10 arrow up increments on input[name='calc_roomheight']
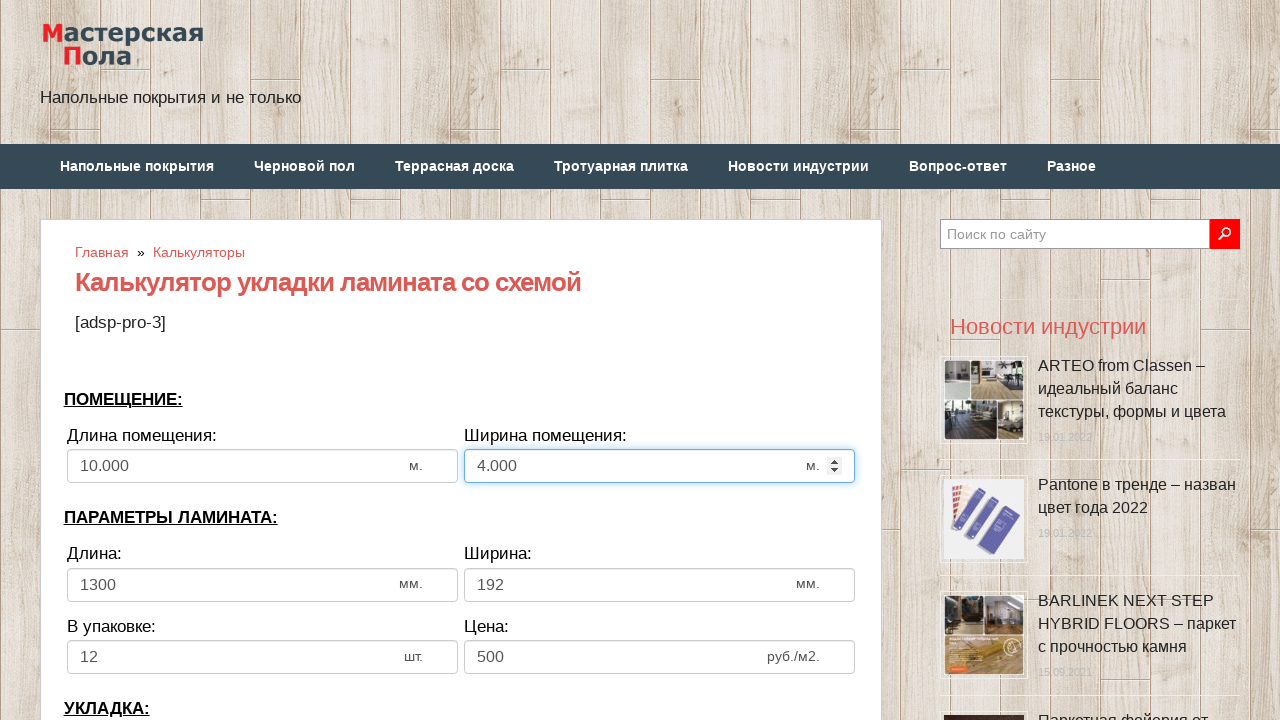

Increased laminate board length from 1300 to 1330 using 30 arrow up increments on input[name='calc_lamwidth']
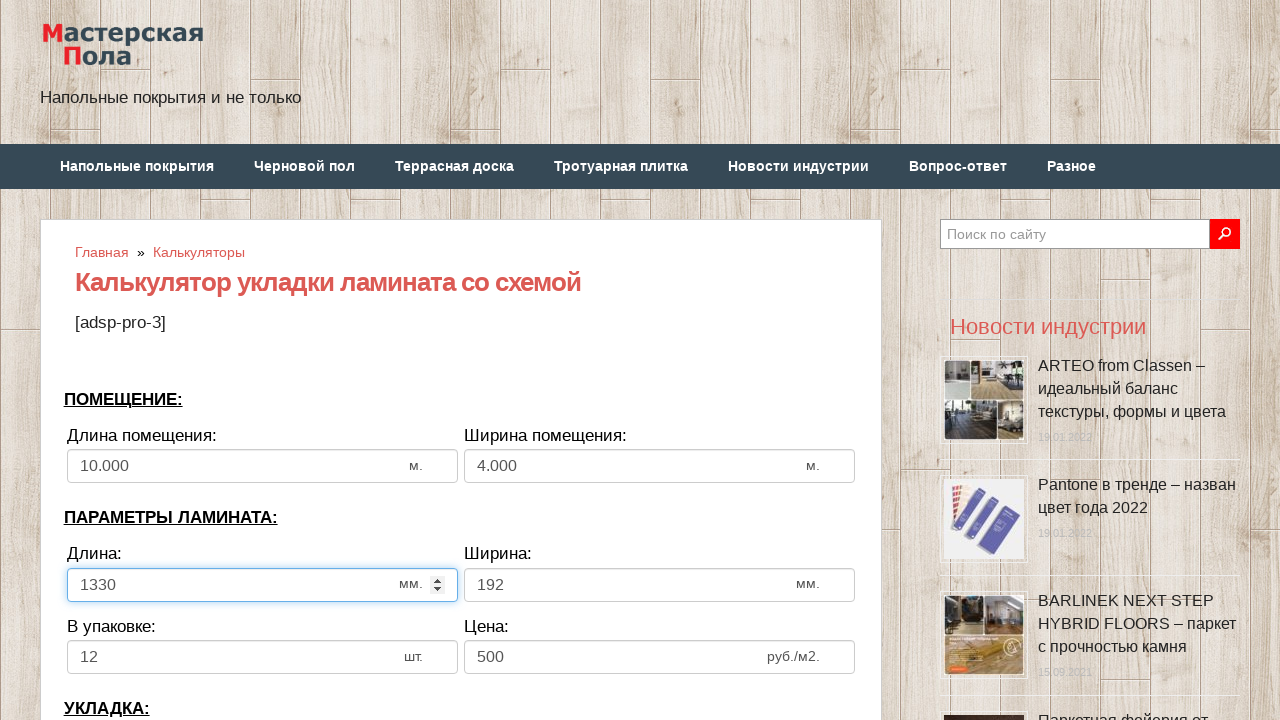

Increased laminate board width from 192 to 220 using 28 arrow up increments on input[name='calc_lamheight']
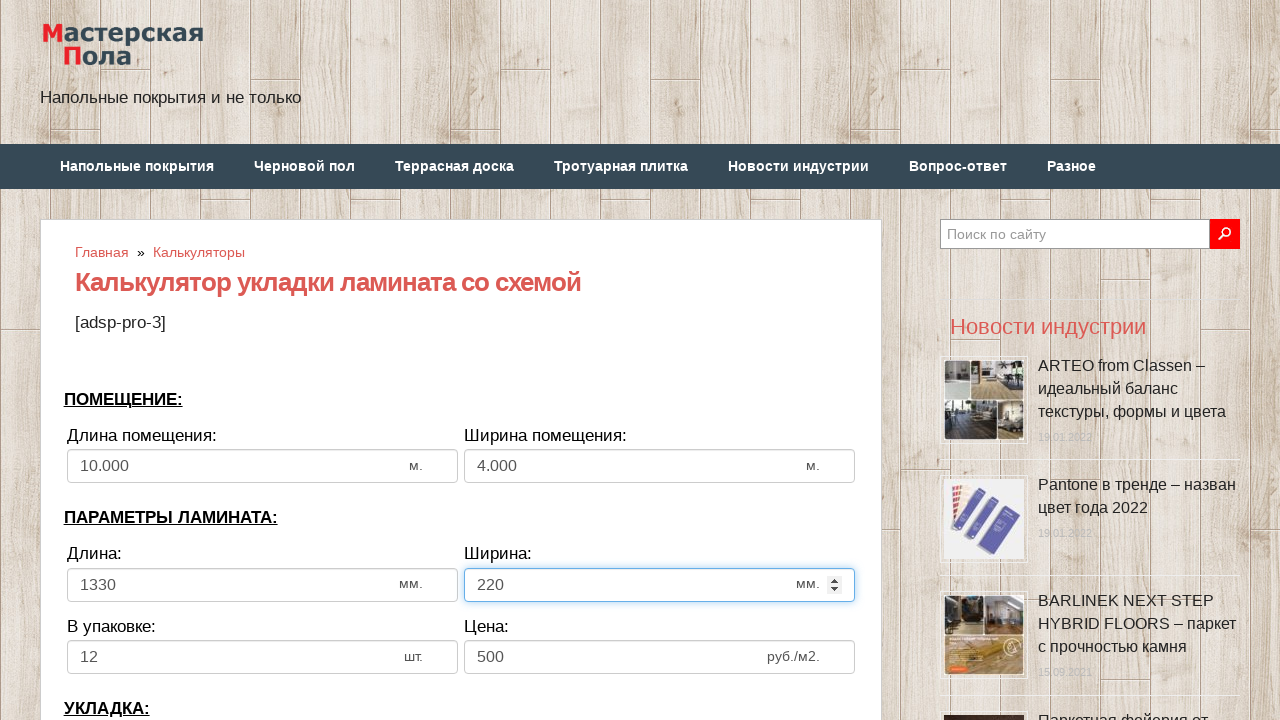

Increased number of boards in pack from 12 to 14 using 2 arrow up increments on input[name='calc_inpack']
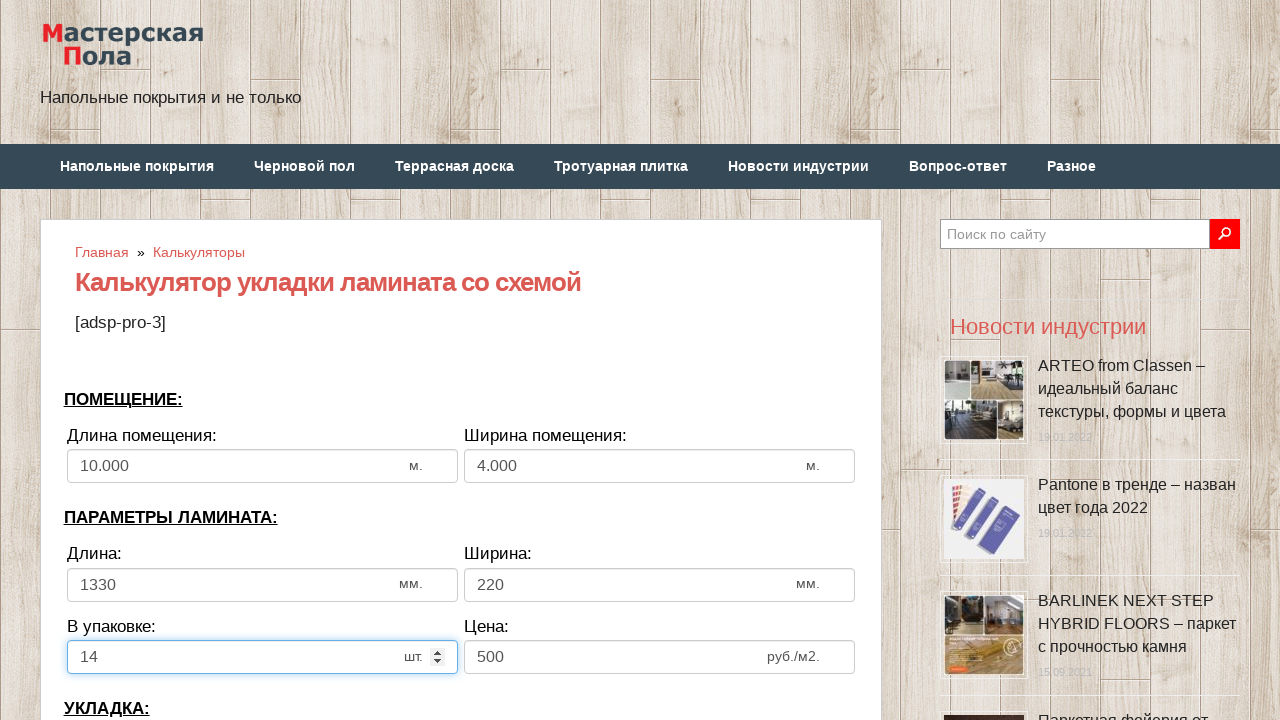

Decreased price per square meter from 500 to 450 using 50 arrow down increments on input[name='calc_price']
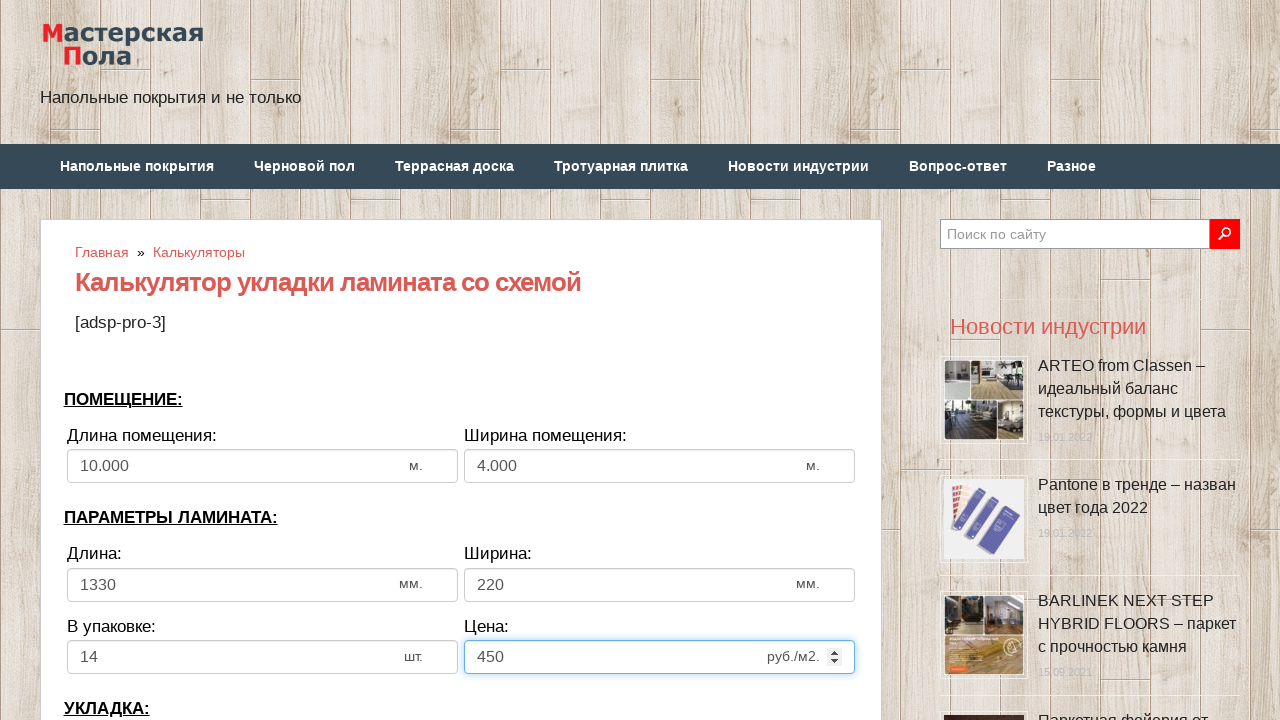

Selected laying direction 'toh' from dropdown on select[name='calc_direct']
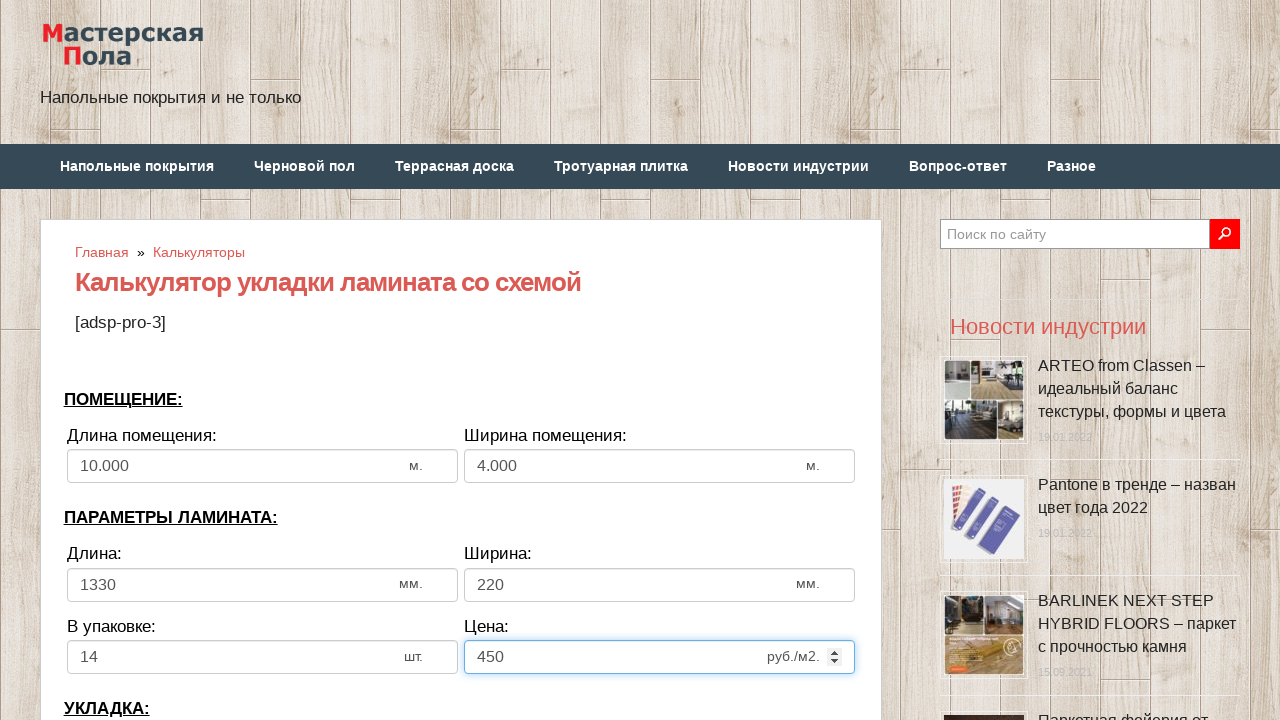

Decreased row offset from 300 to 290 using 10 arrow down increments on input[name='calc_bias']
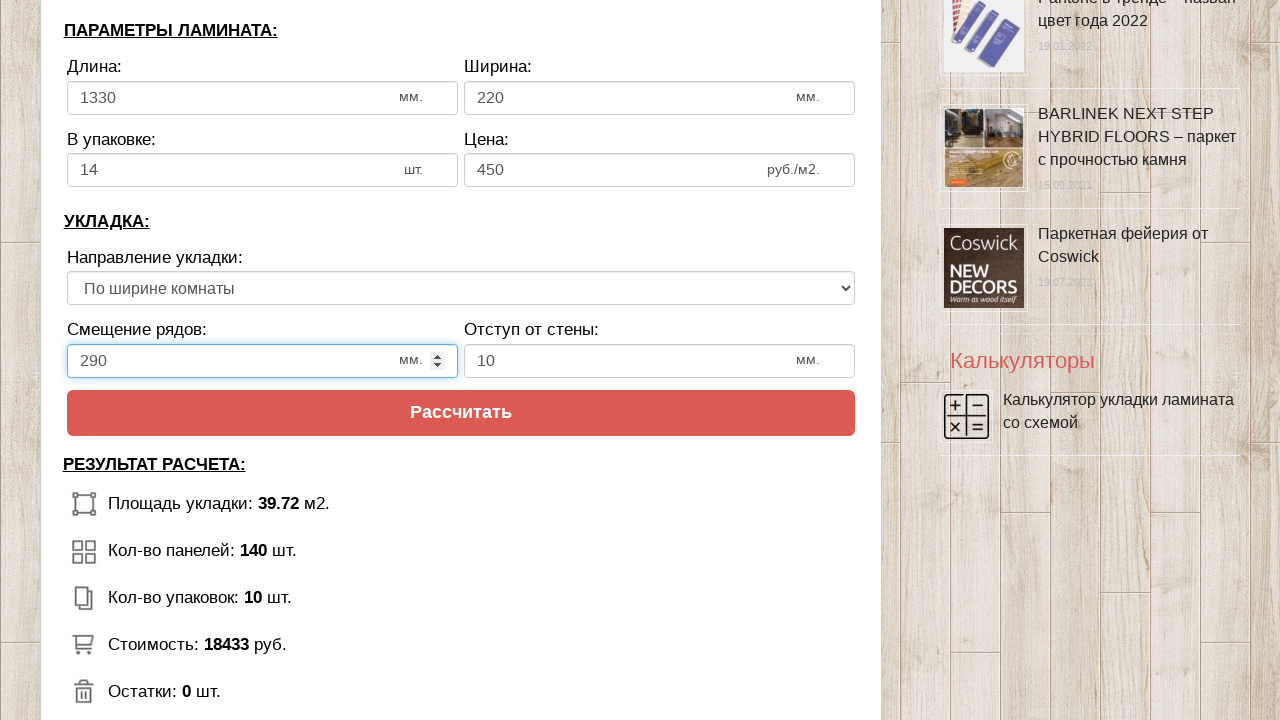

Decreased indent from wall from 10 to 9 using 1 arrow down increment on input[name='calc_walldist']
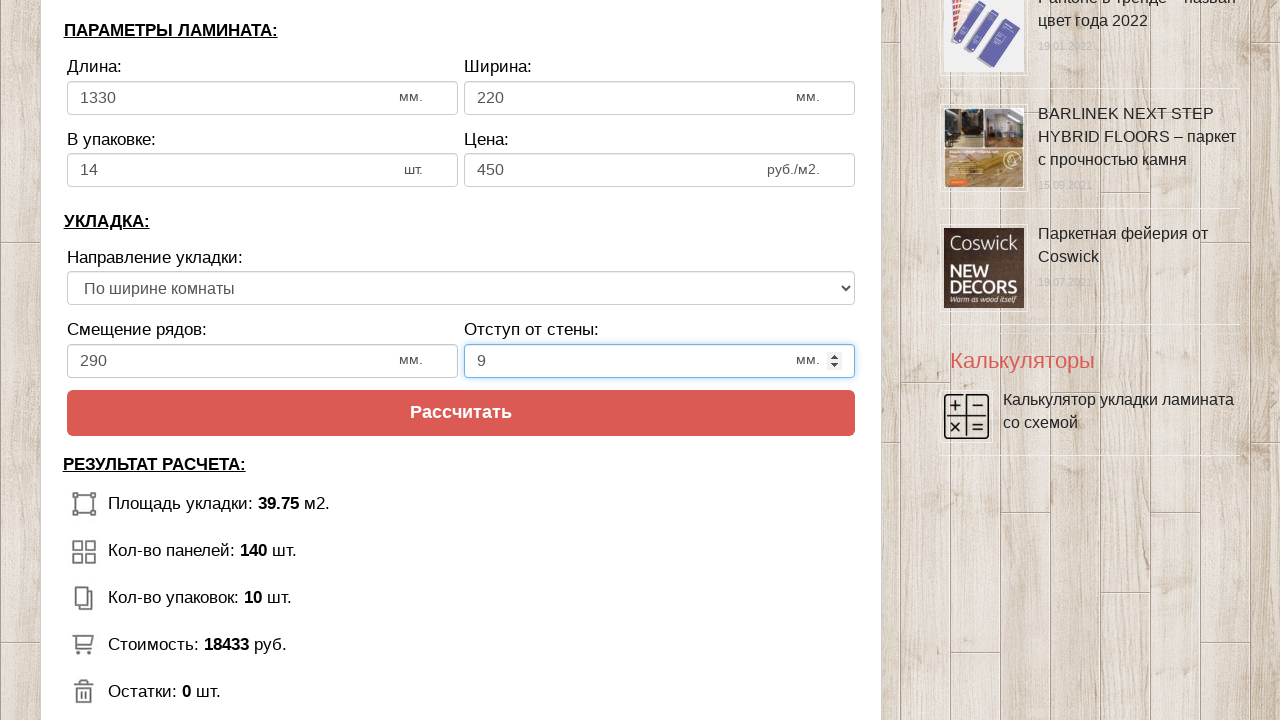

Waited 1000ms for calculation results to update
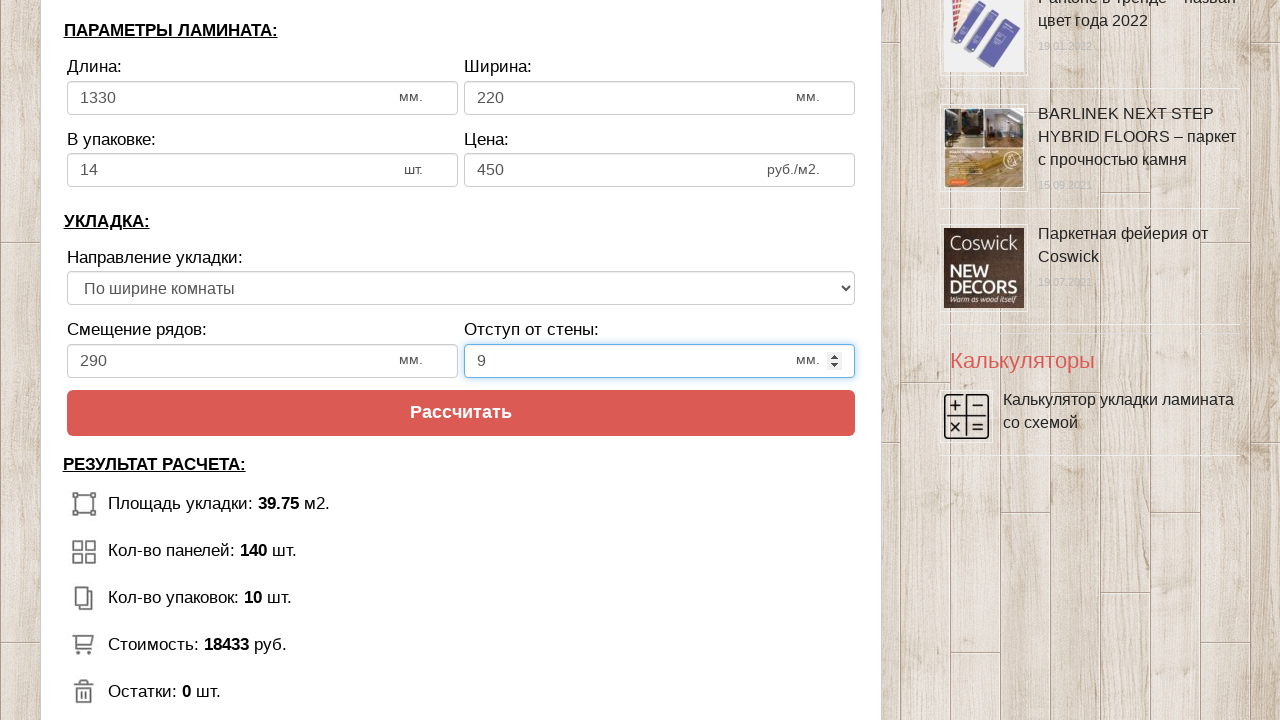

Verified calculated area equals 39.75 м2
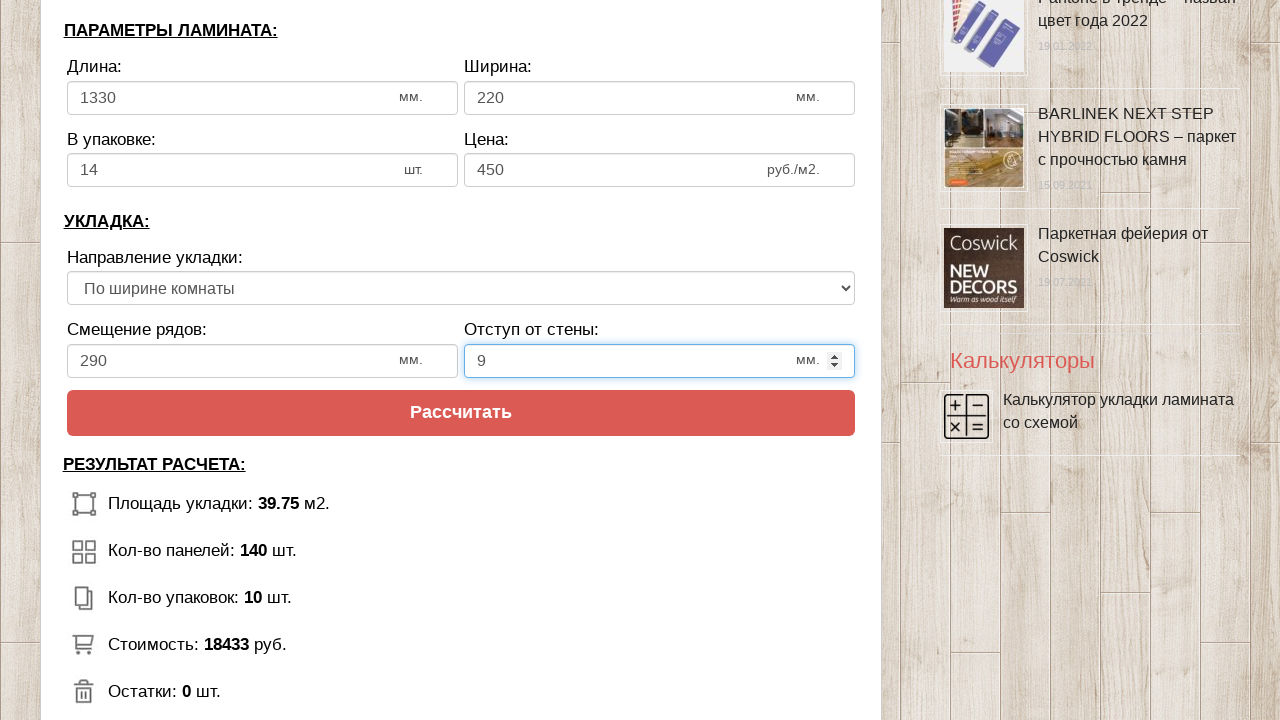

Verified laminate count equals 140 шт
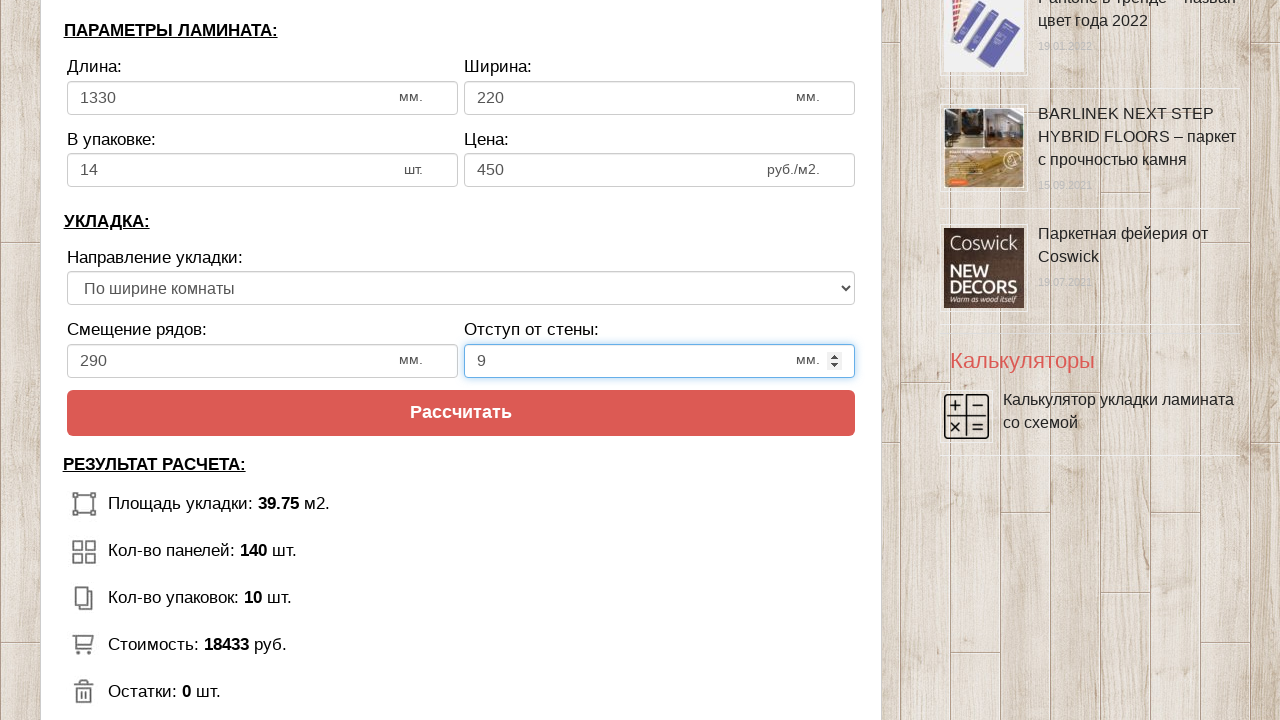

Verified number of packs equals 10 шт
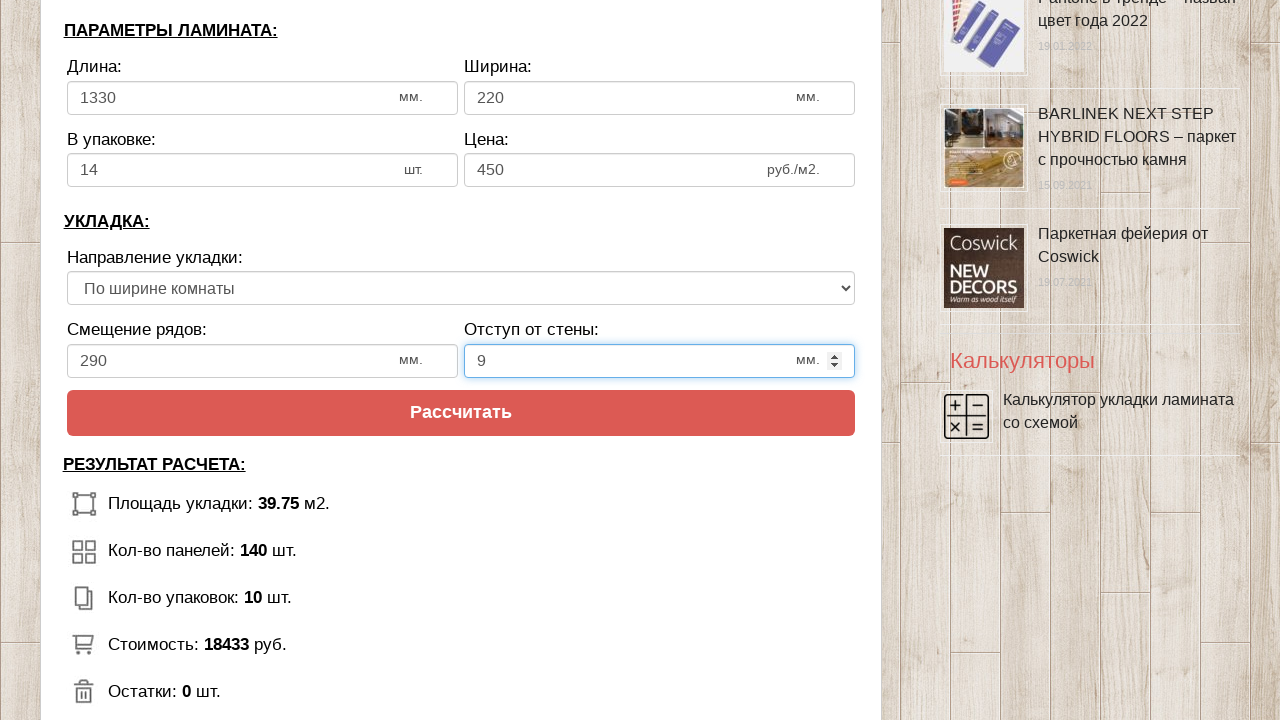

Verified total price equals 18433 руб
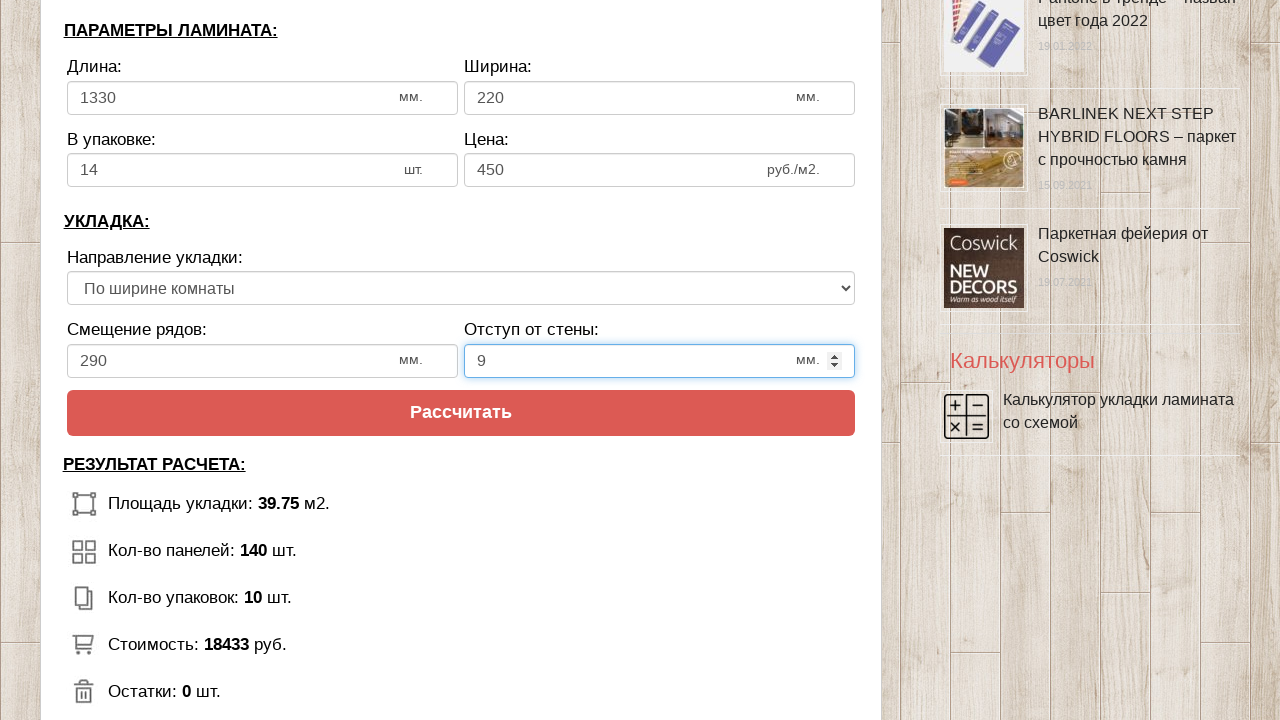

Verified remaining laminate boards equals 0 шт
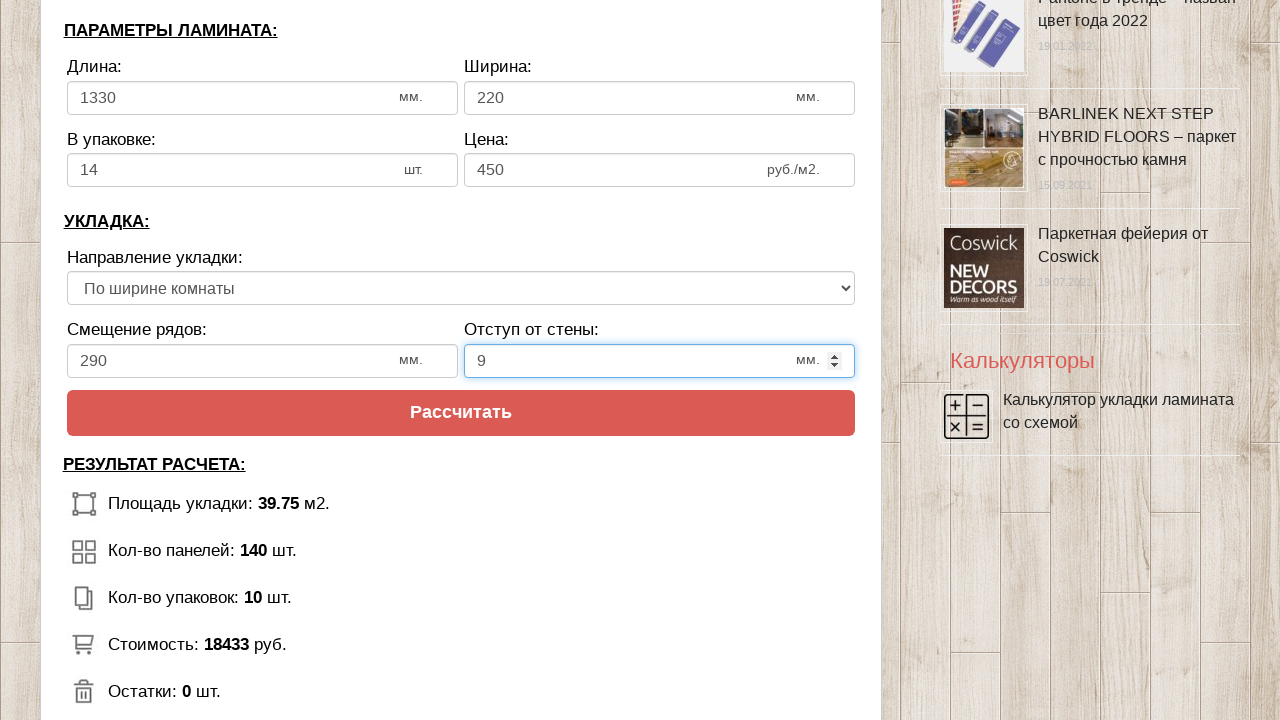

Verified laminate waste equals 14 шт
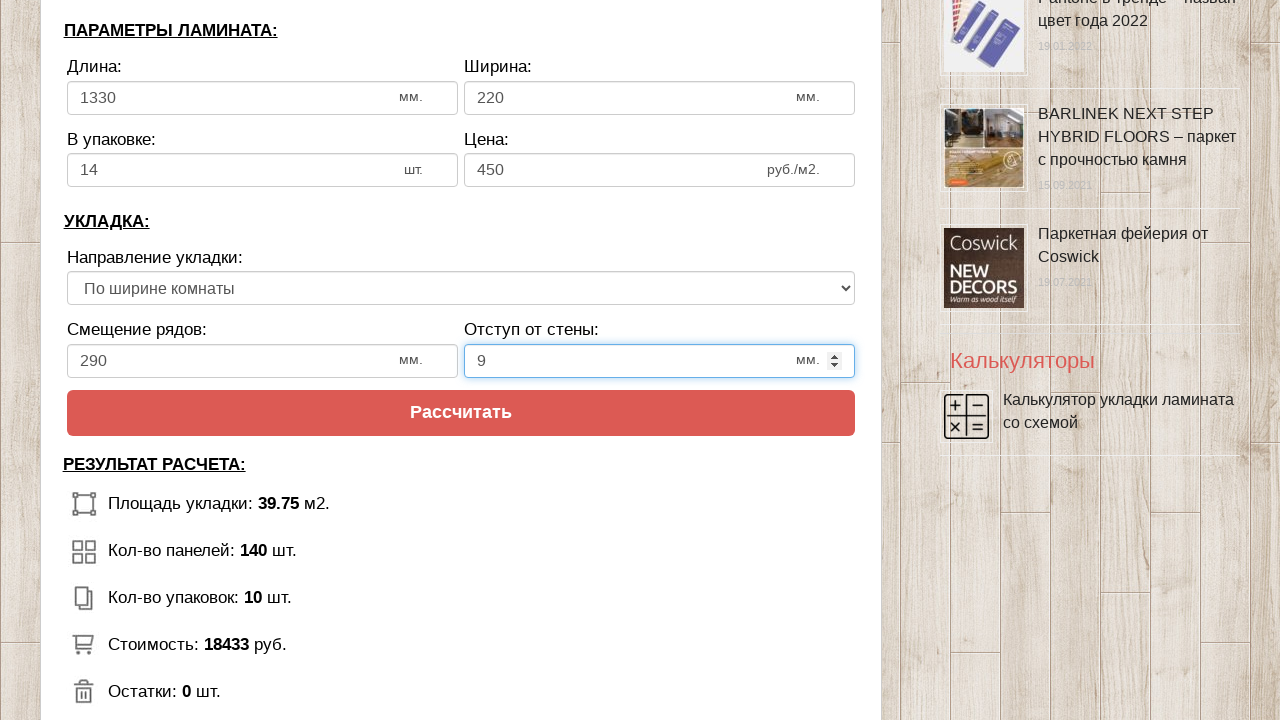

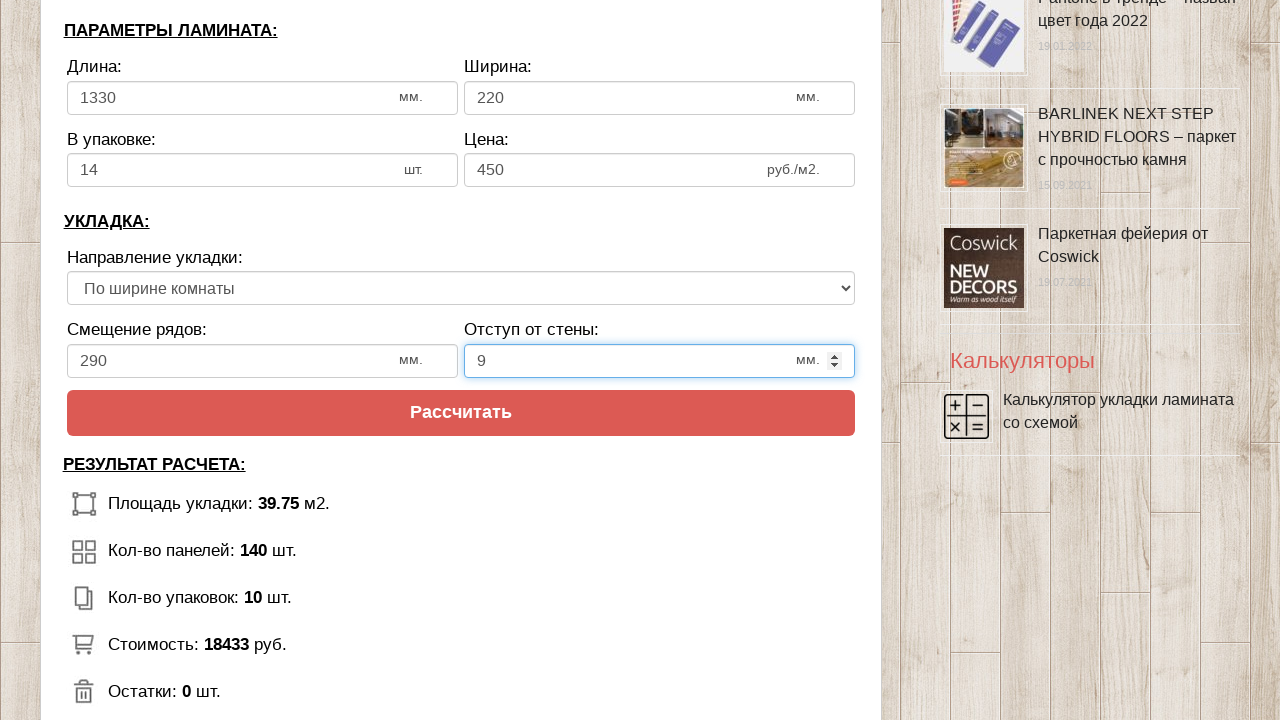